Tests JavaScript alert handling by entering a name, triggering an alert popup, accepting it, then triggering a confirm dialog and accepting it as well.

Starting URL: https://rahulshettyacademy.com/AutomationPractice/

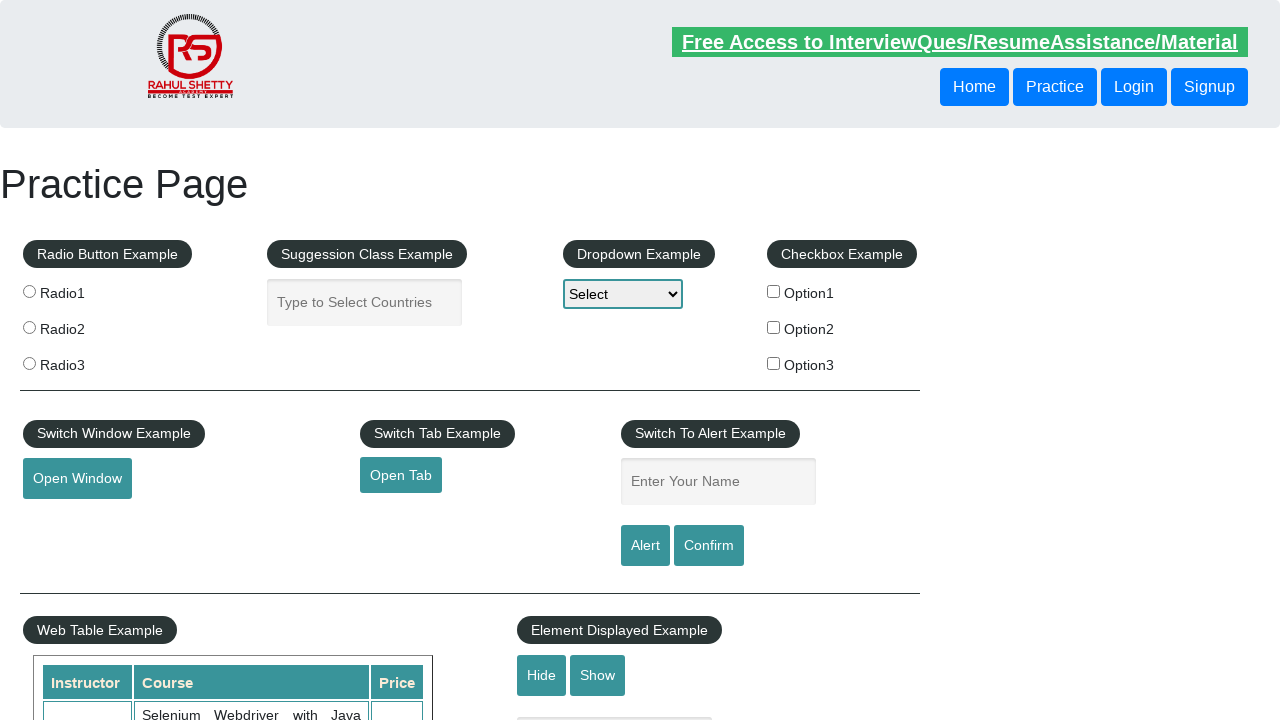

Filled name input field with 'pooja' on input#name
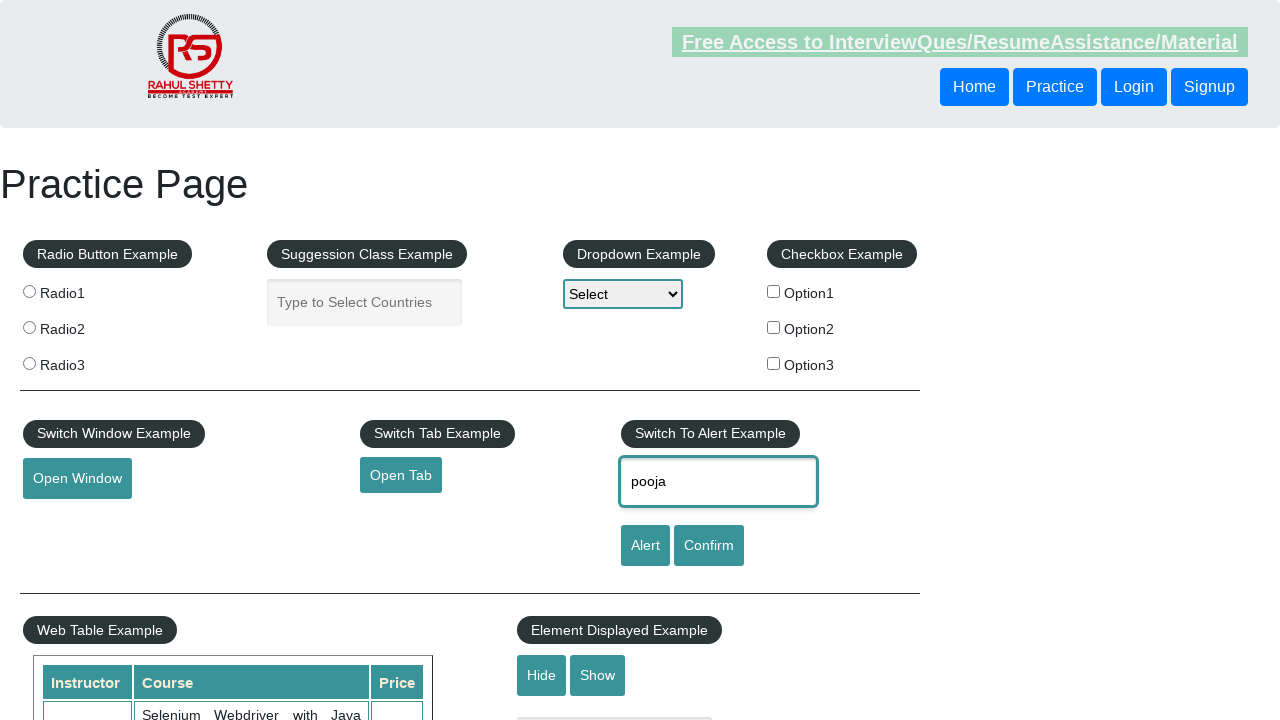

Clicked alert button to trigger first alert at (645, 546) on input#alertbtn
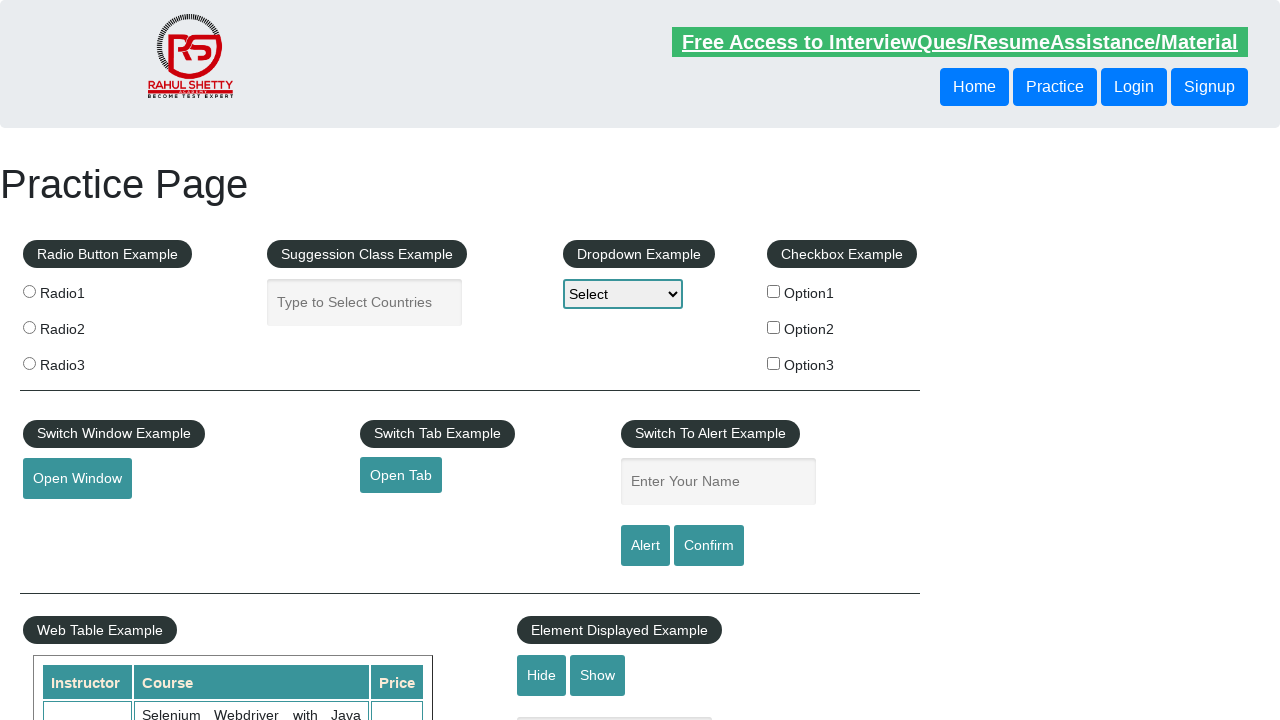

Set up dialog handler to accept alerts
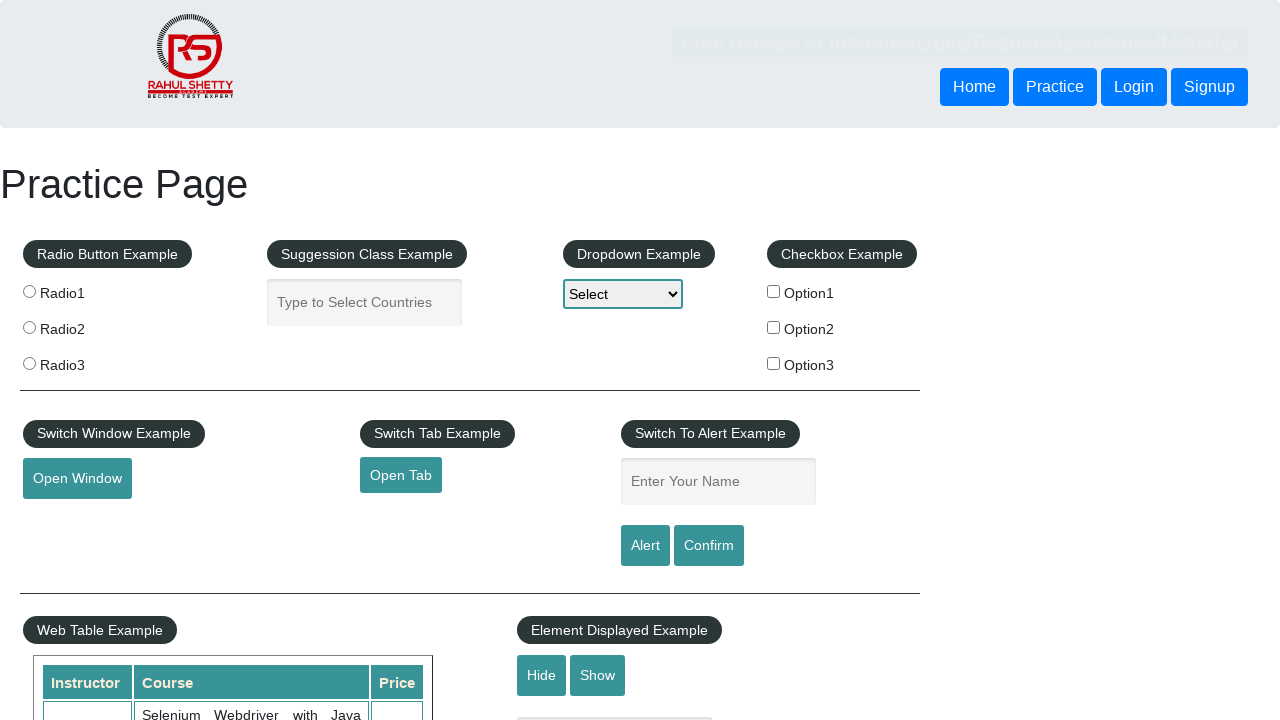

Waited for alert to be handled
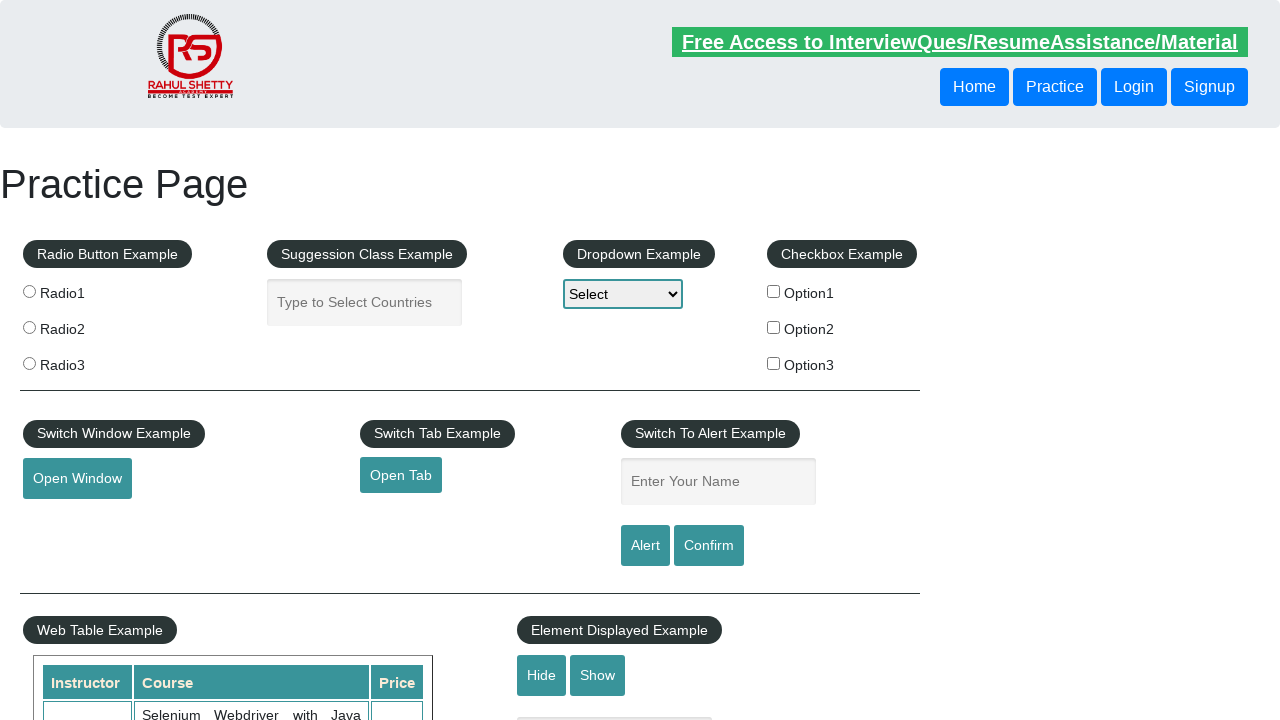

Set up dialog handler for confirm dialog
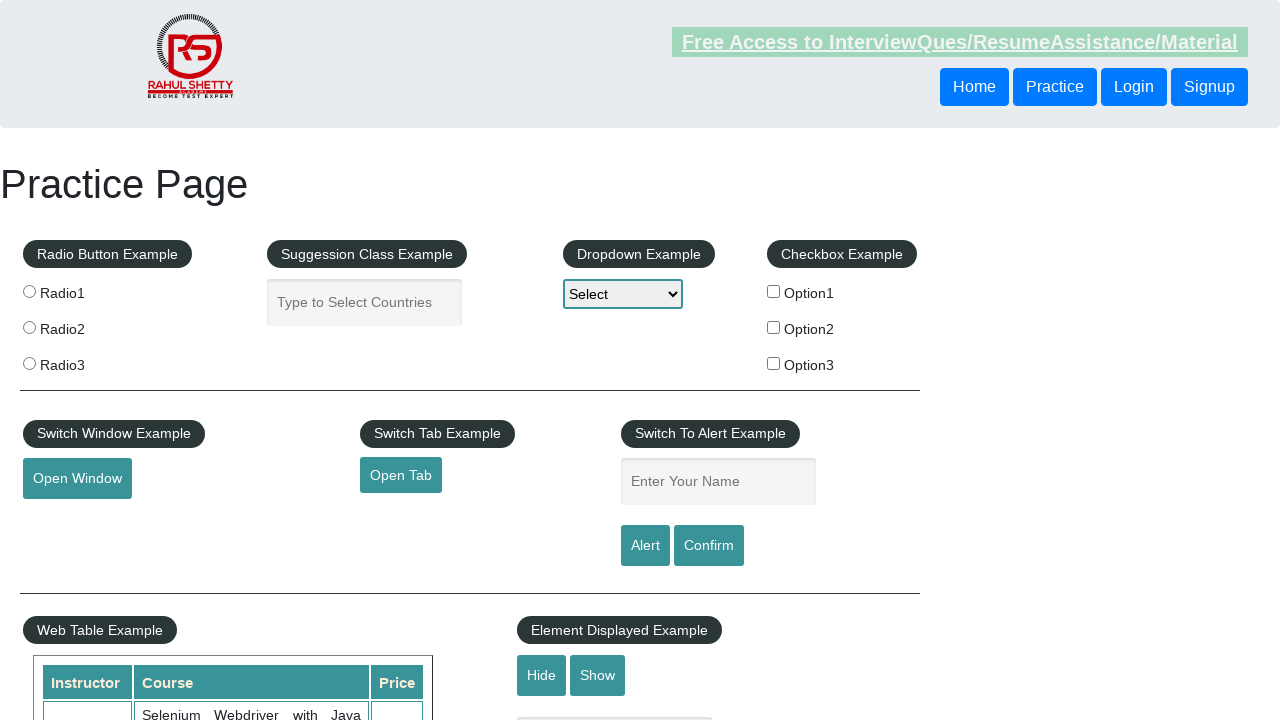

Clicked confirm button to trigger confirm dialog at (709, 546) on input#confirmbtn
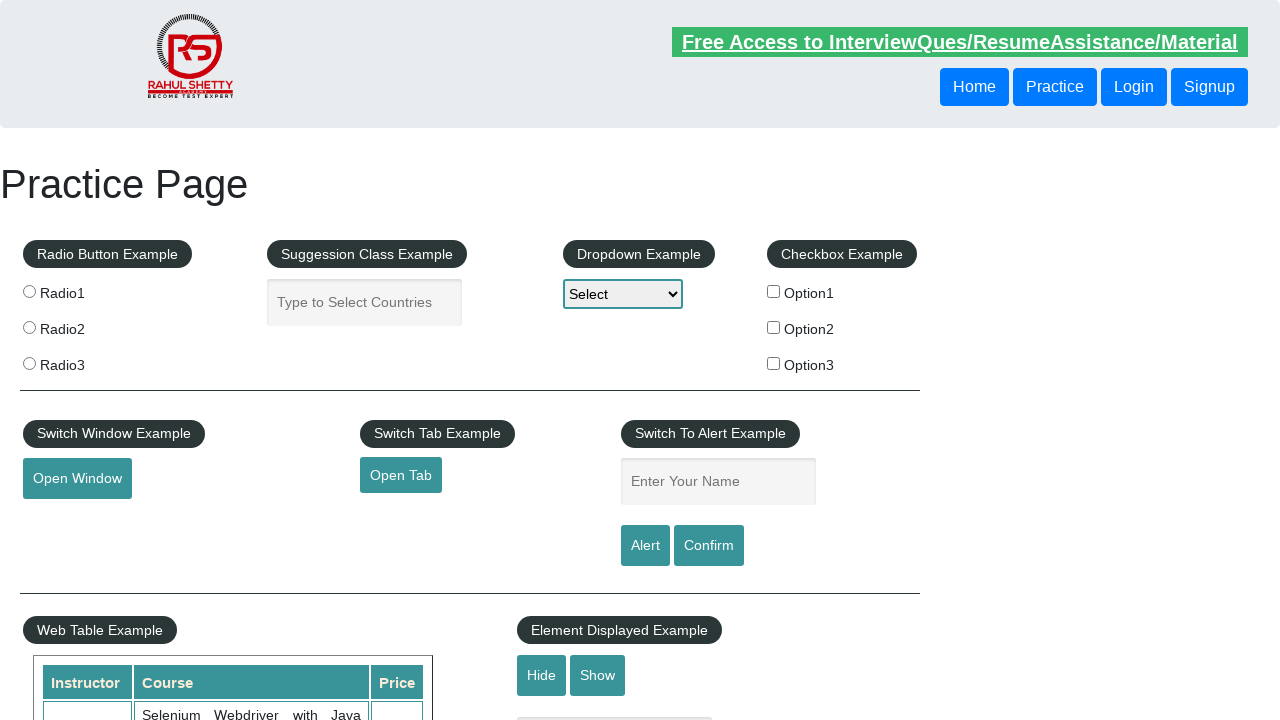

Waited for confirm dialog to be handled
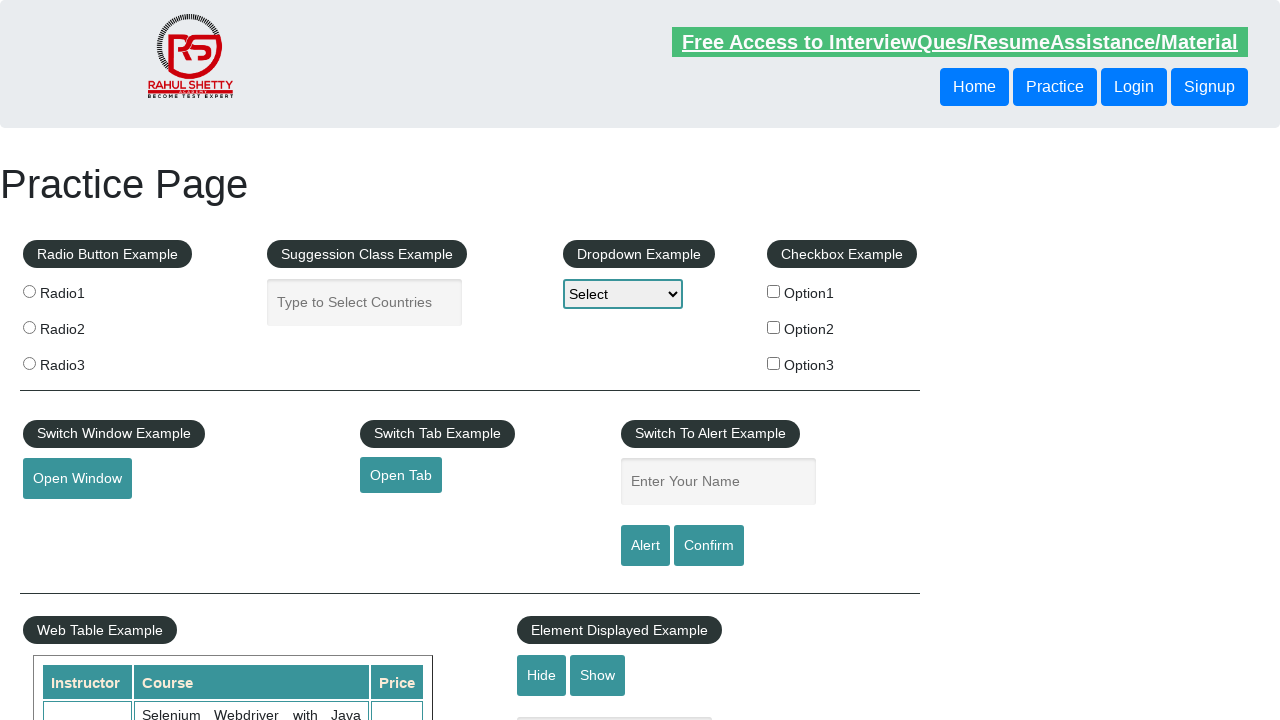

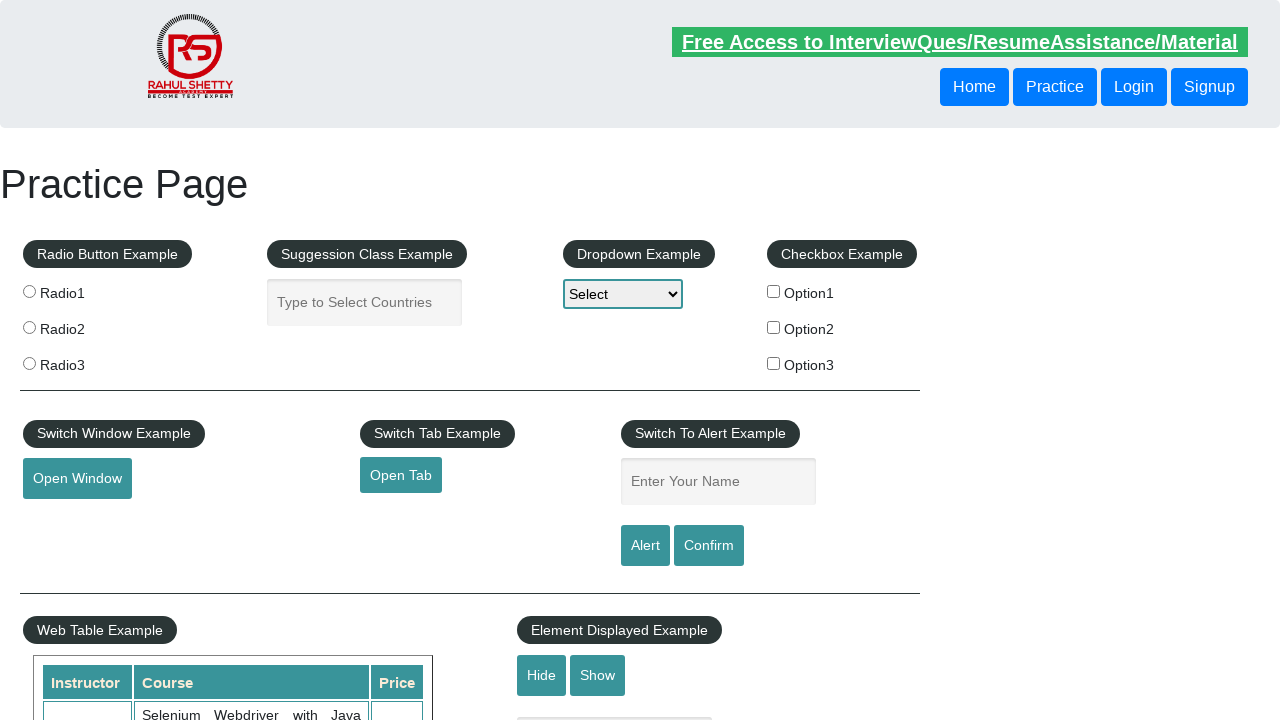